Navigates to the Geb framework homepage and verifies the page title is correct

Starting URL: https://gebish.org

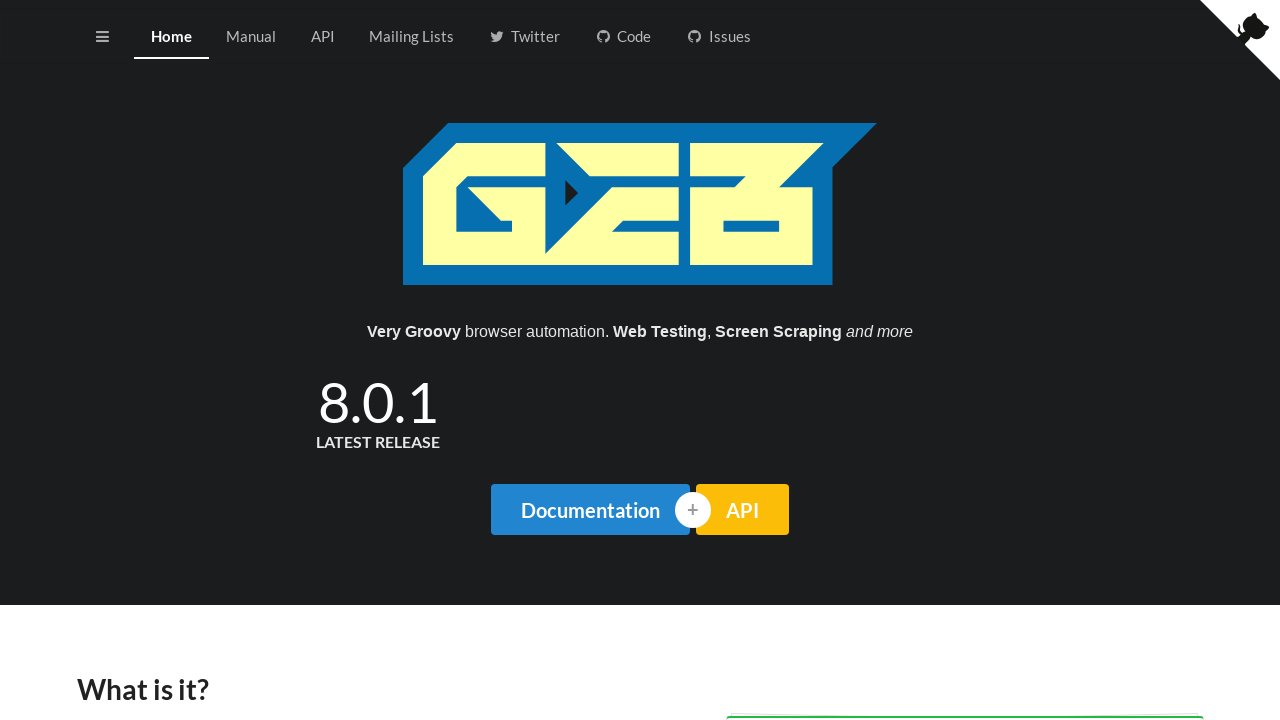

Navigated to Geb framework homepage at https://gebish.org
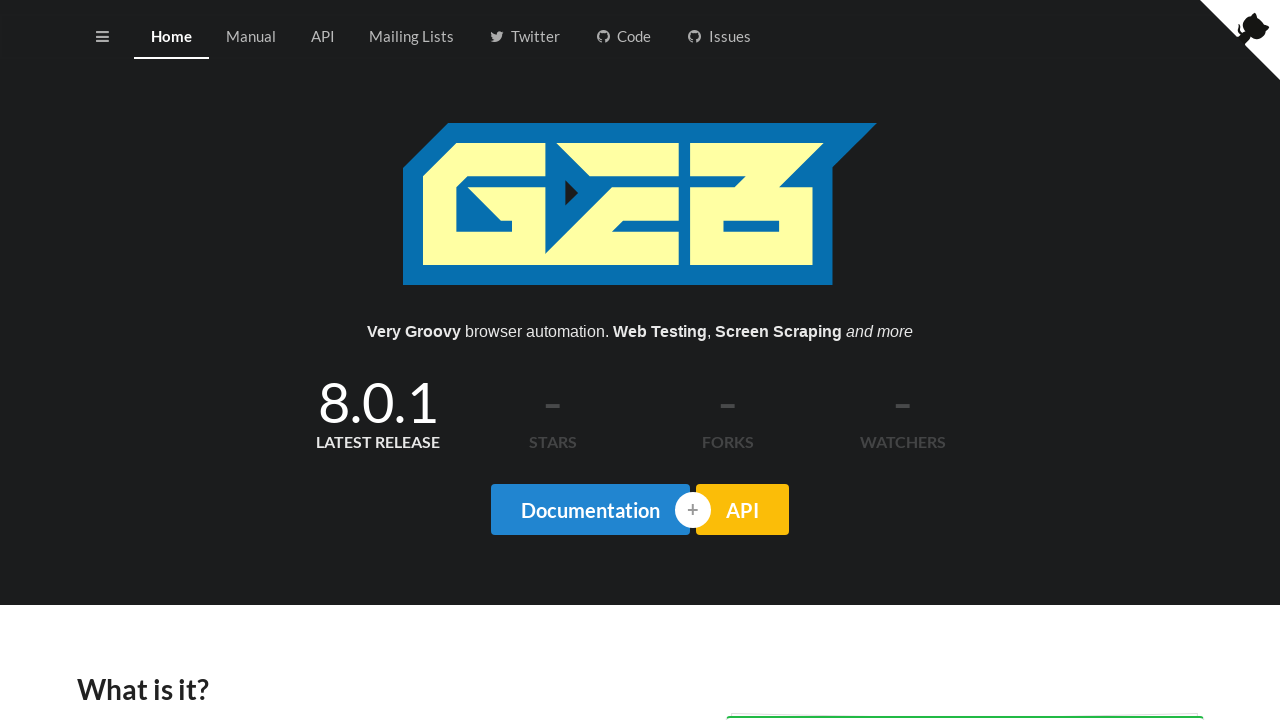

Verified page title is 'Geb - Very Groovy Browser Automation'
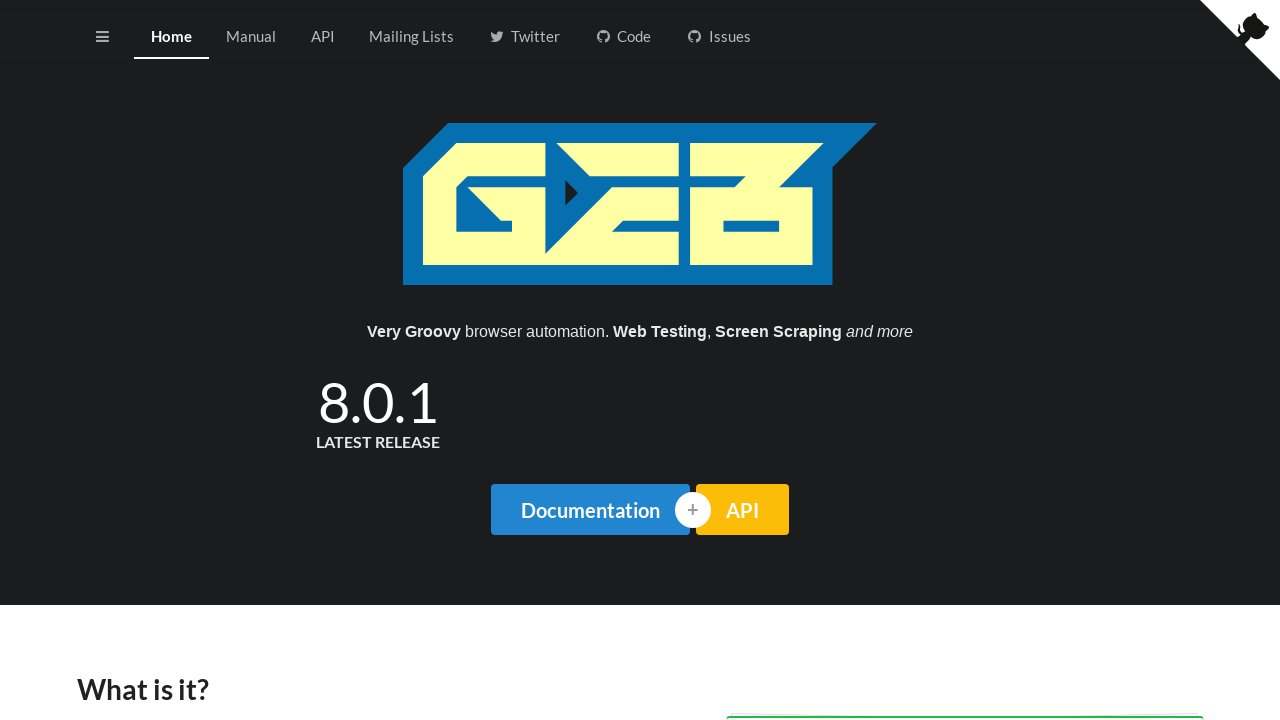

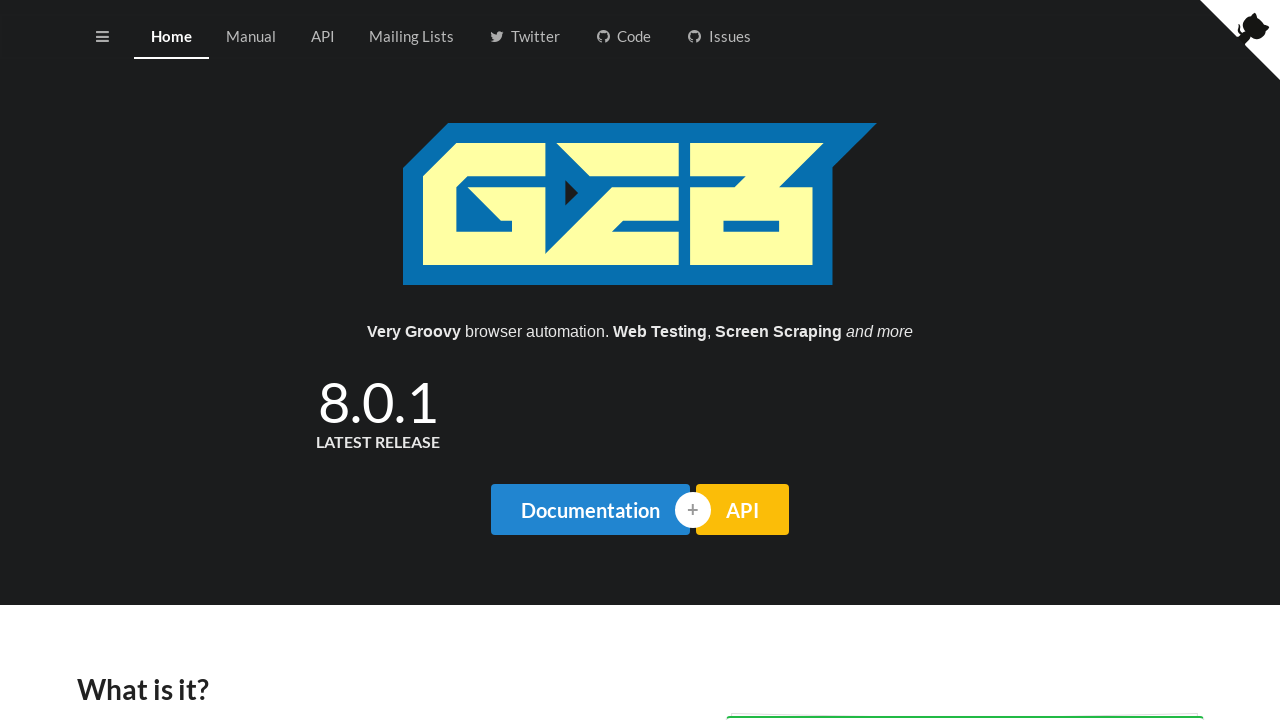